Navigates to YouTube homepage and maximizes the browser window

Starting URL: https://www.youtube.com/

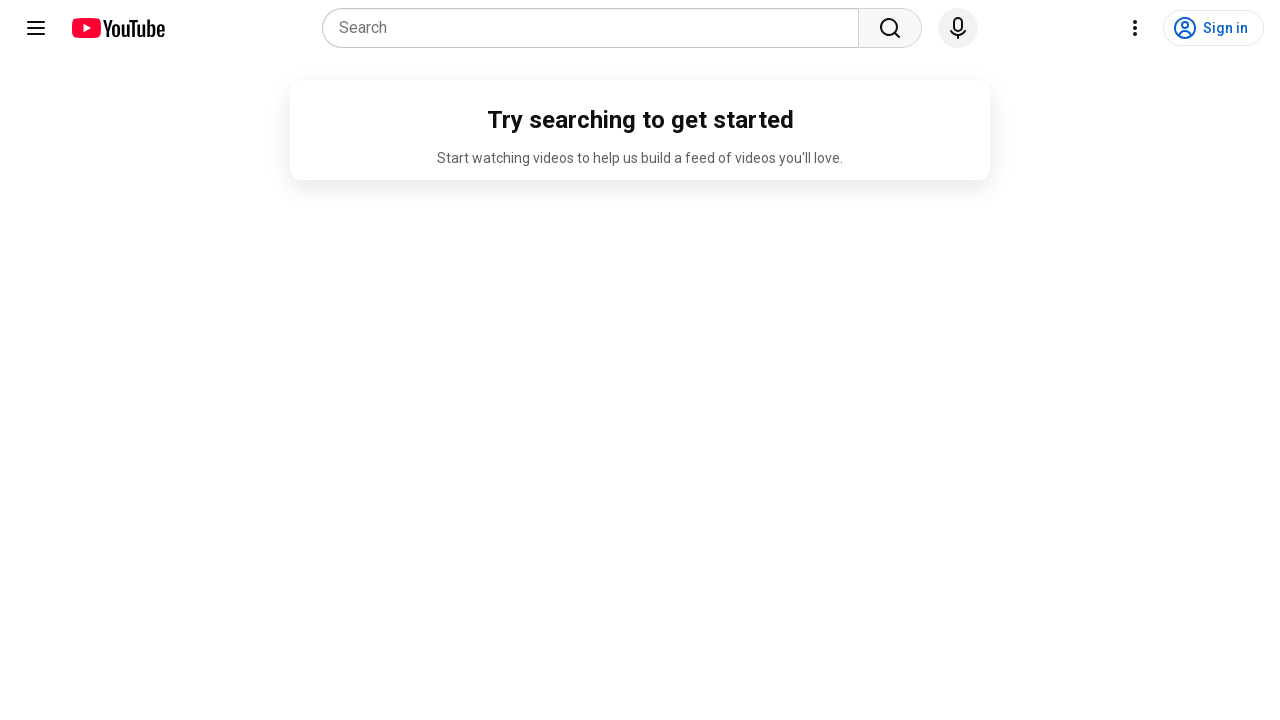

Waited for YouTube homepage to load (domcontentloaded)
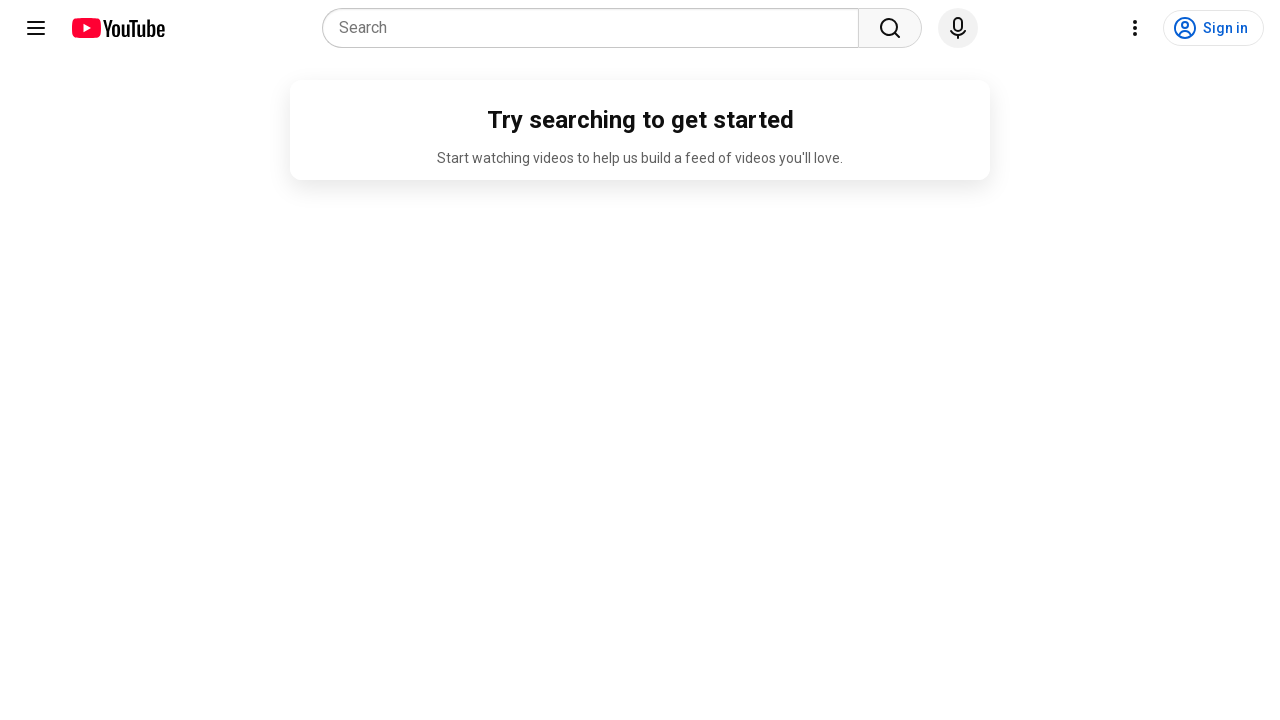

Maximized browser window to 1920x1080
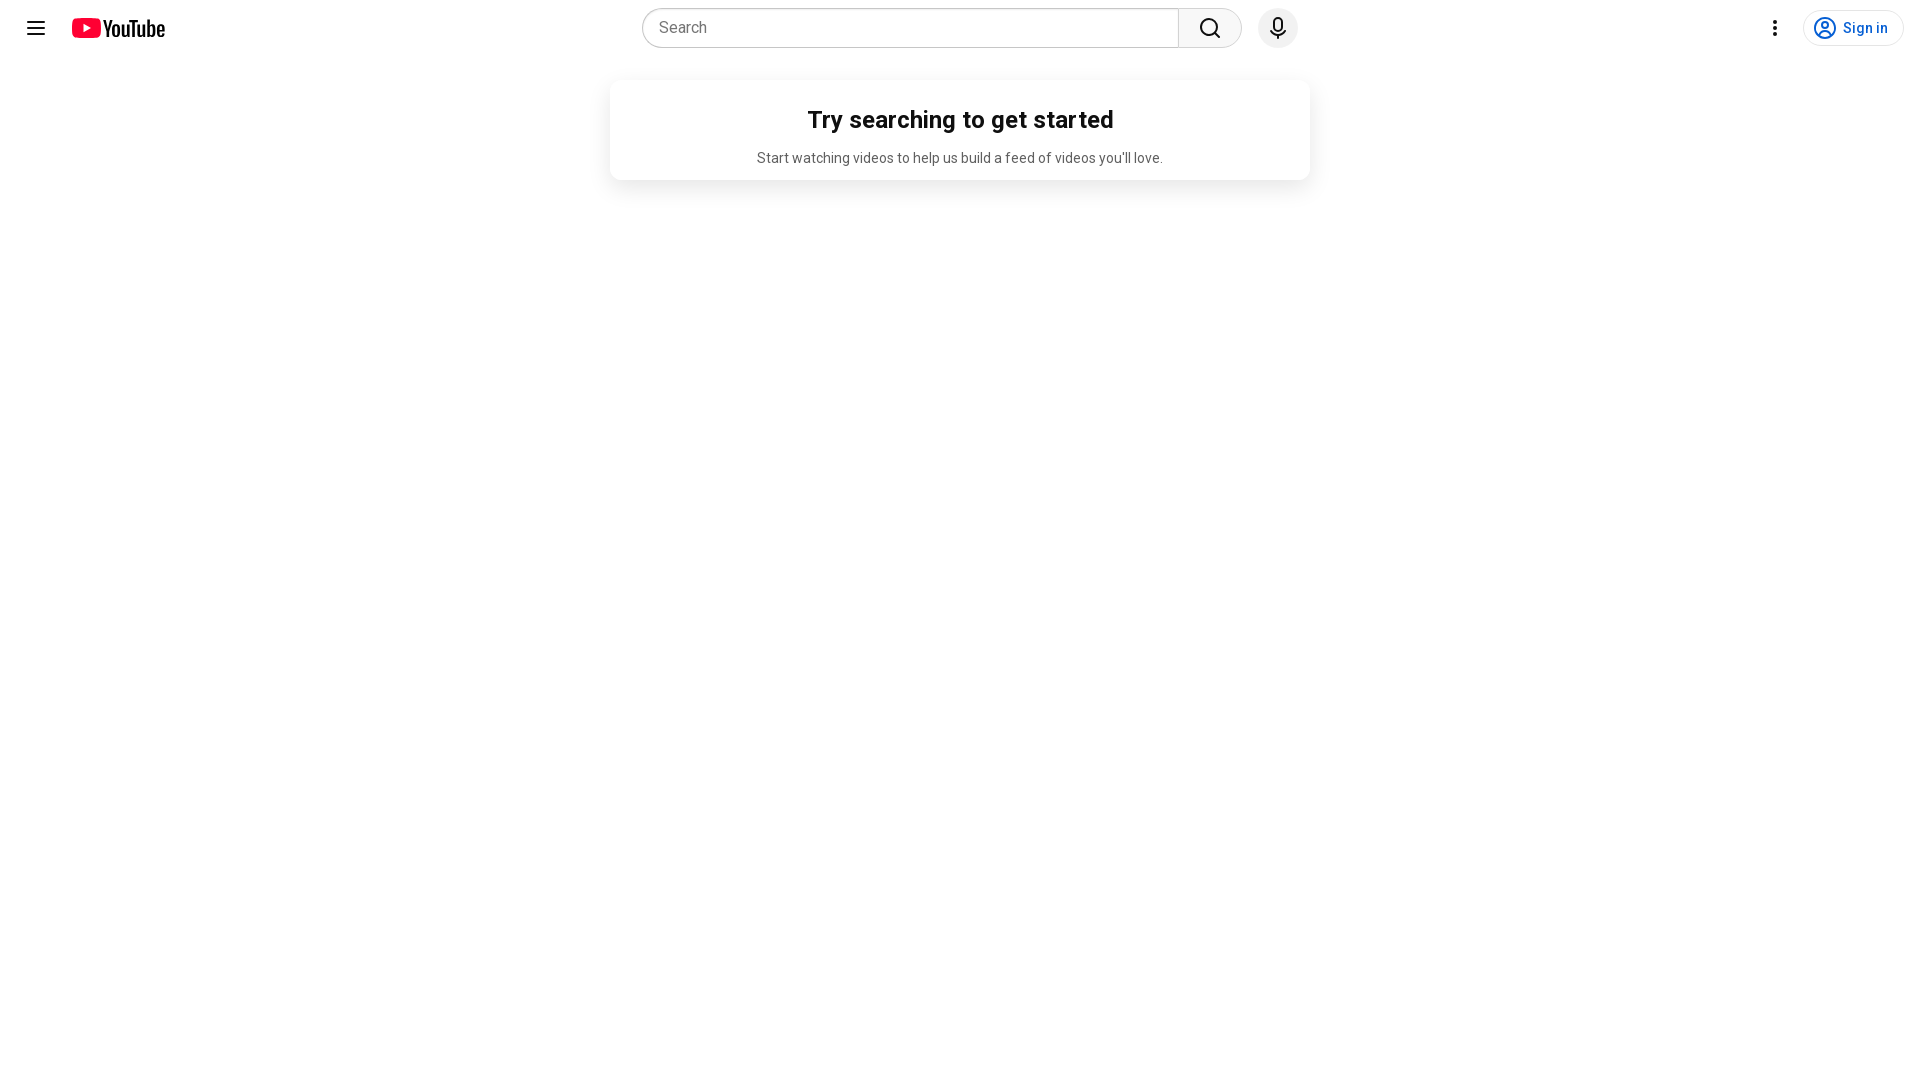

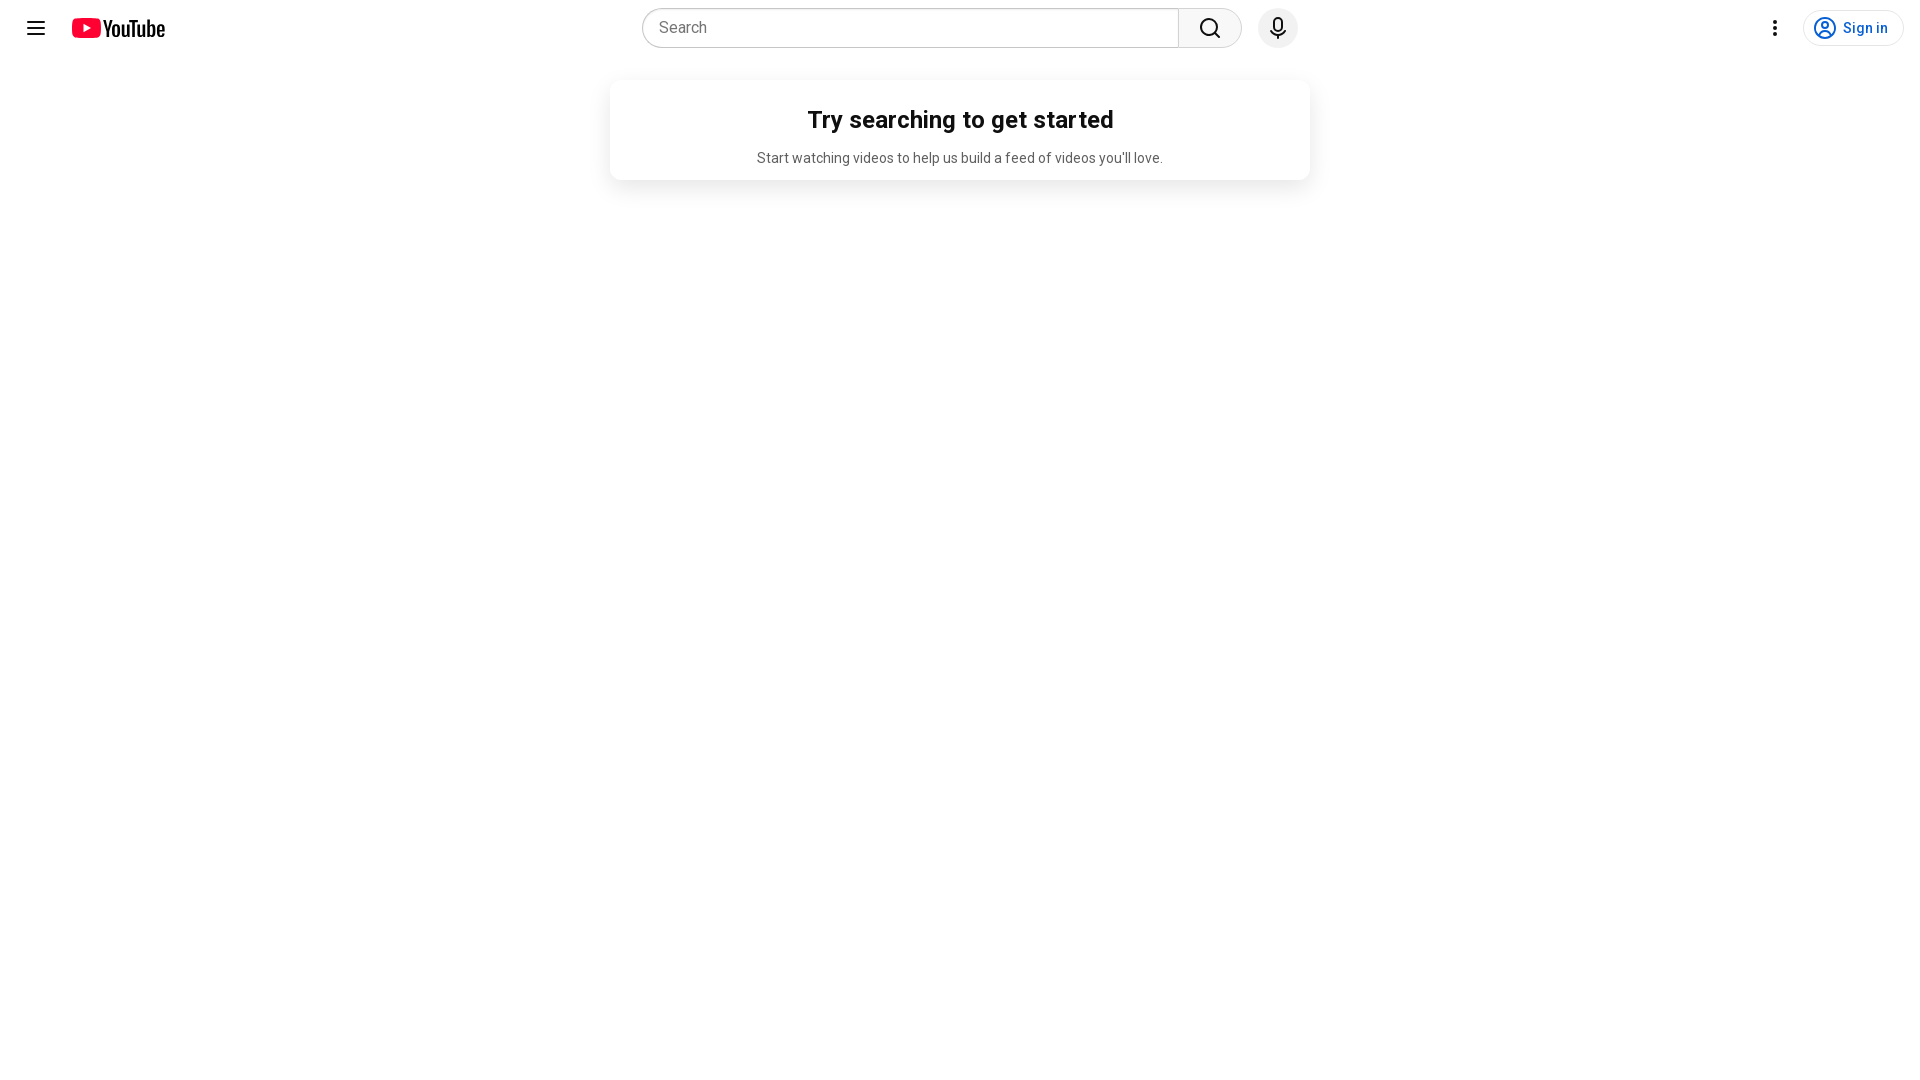